Tests handling of a JavaScript prompt dialog by clicking a button that triggers the prompt and entering text before accepting

Starting URL: https://practice.cydeo.com/javascript_alerts

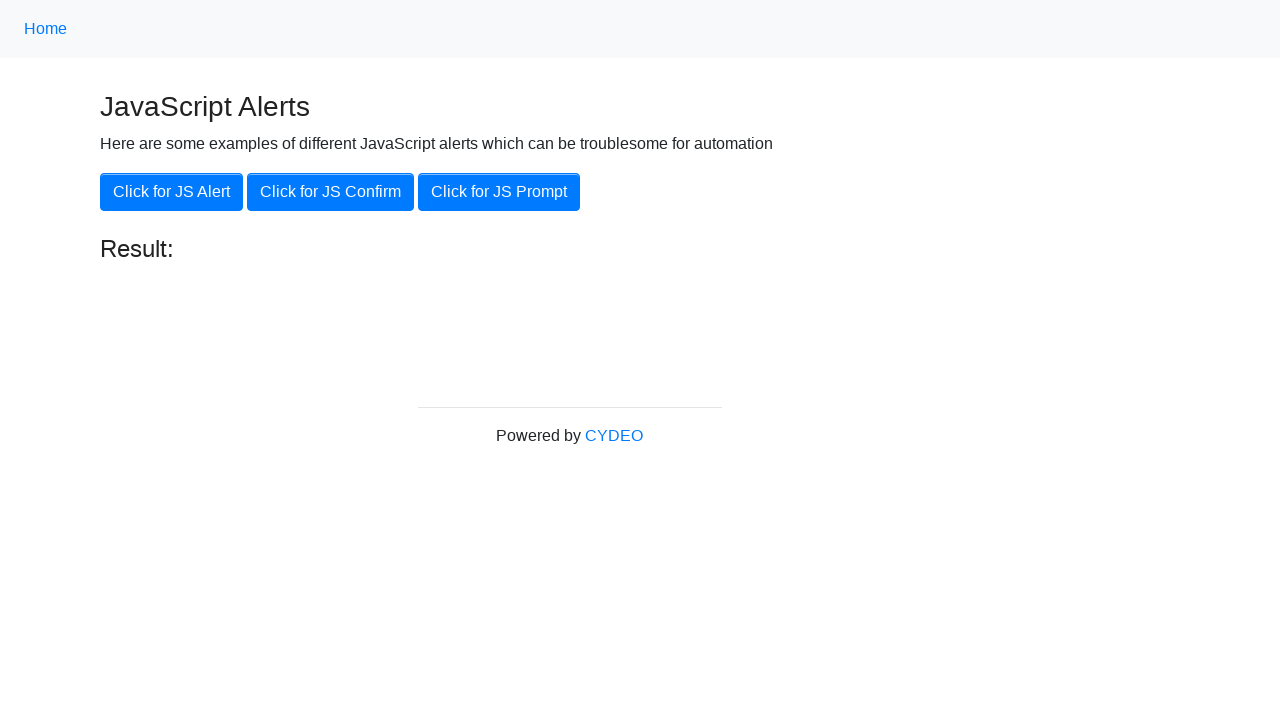

Set up dialog handler to accept prompt with text 'Hello!!!'
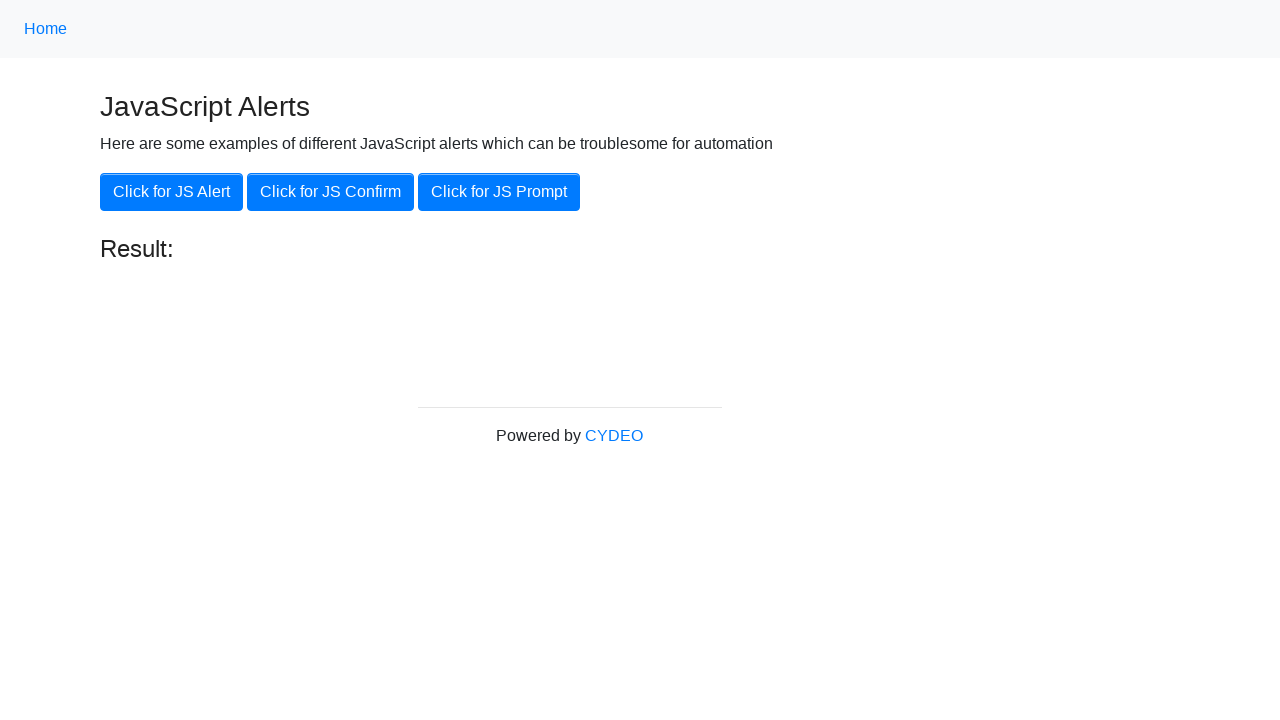

Clicked button to trigger JavaScript prompt dialog at (499, 192) on button.btn.btn-primary[onclick='jsPrompt()']
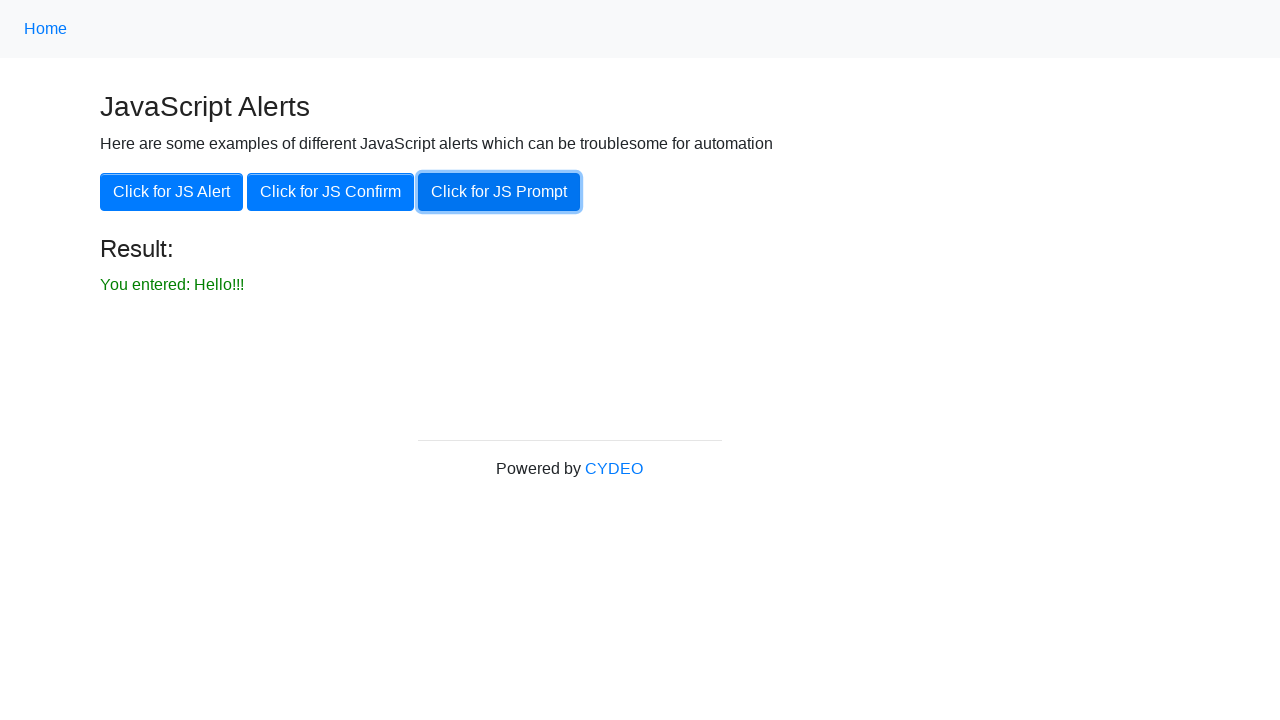

Waited 500ms for prompt dialog to be processed
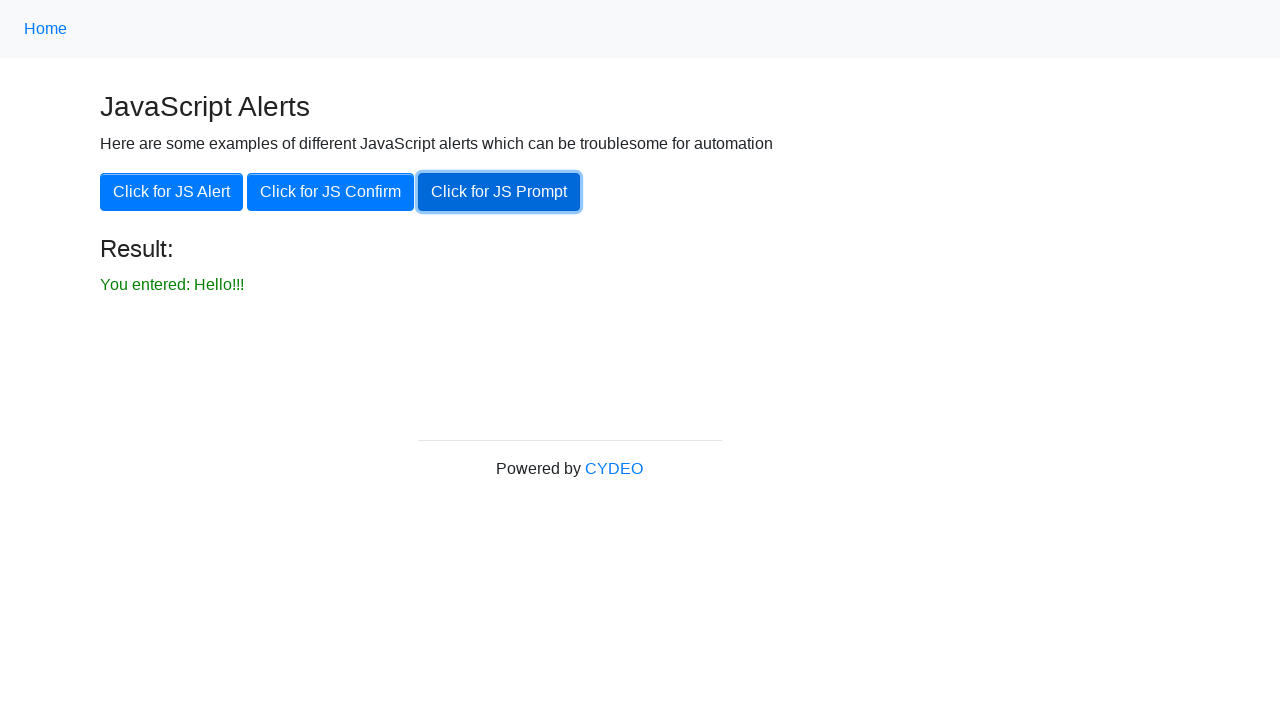

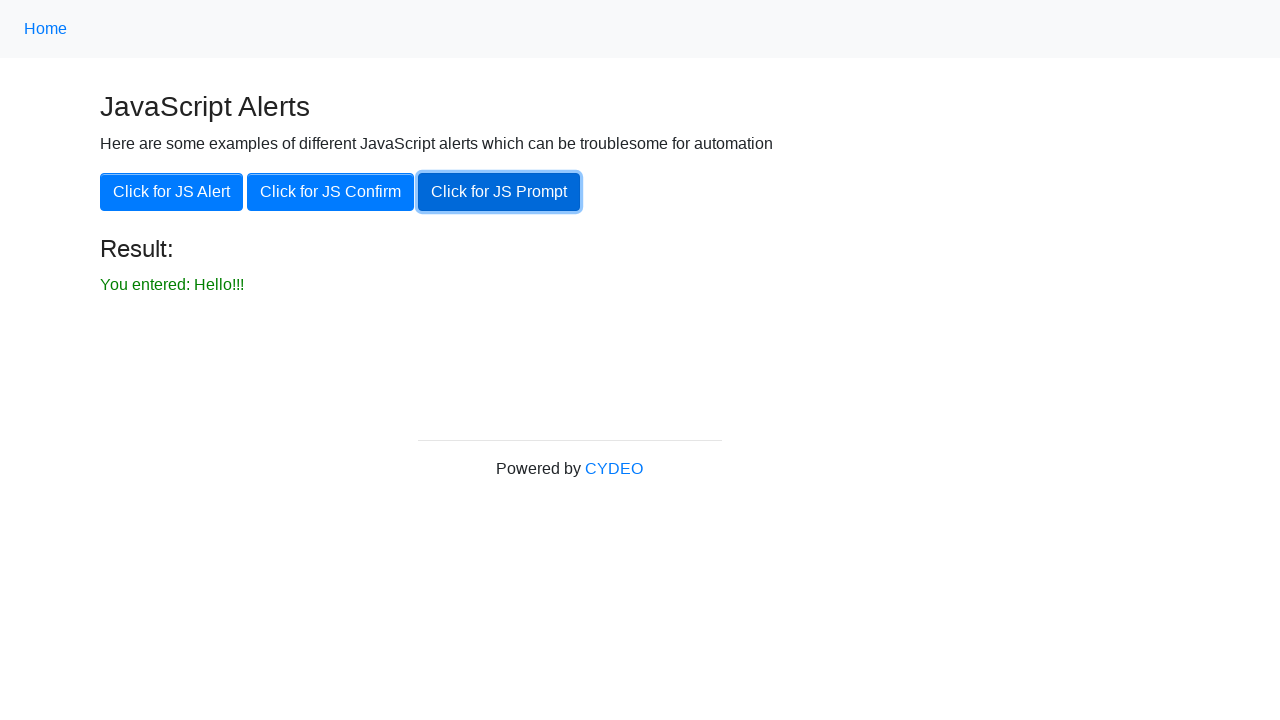